Tests simple alert functionality by clicking the button, reading the alert text, and accepting it

Starting URL: https://training-support.net/webelements/alerts

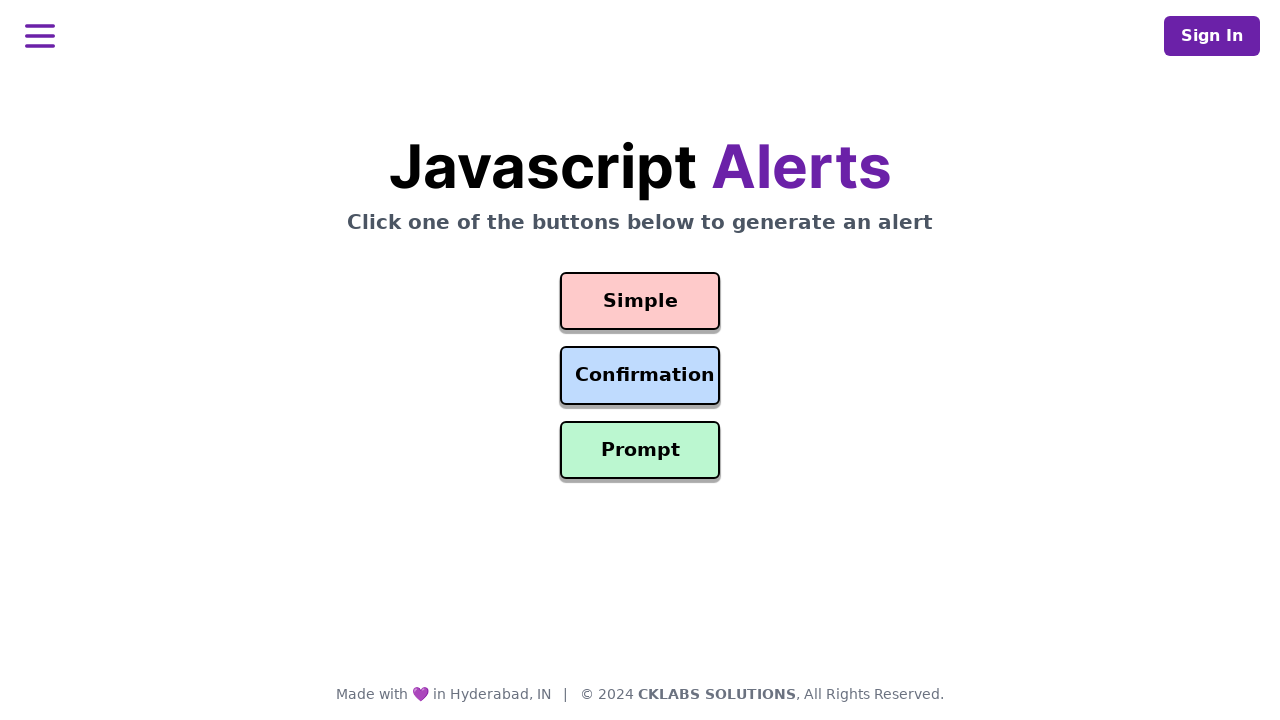

Clicked the Simple Alert button at (640, 301) on #simple
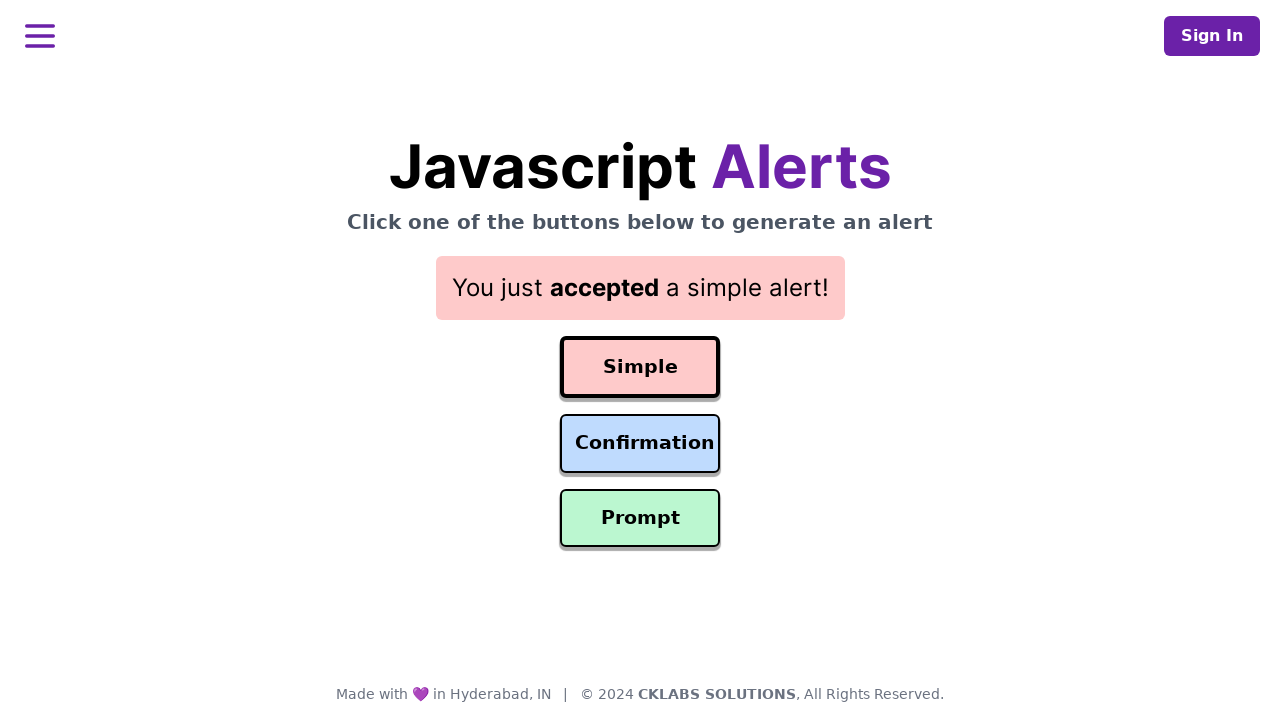

Set up alert handler and accepted the alert
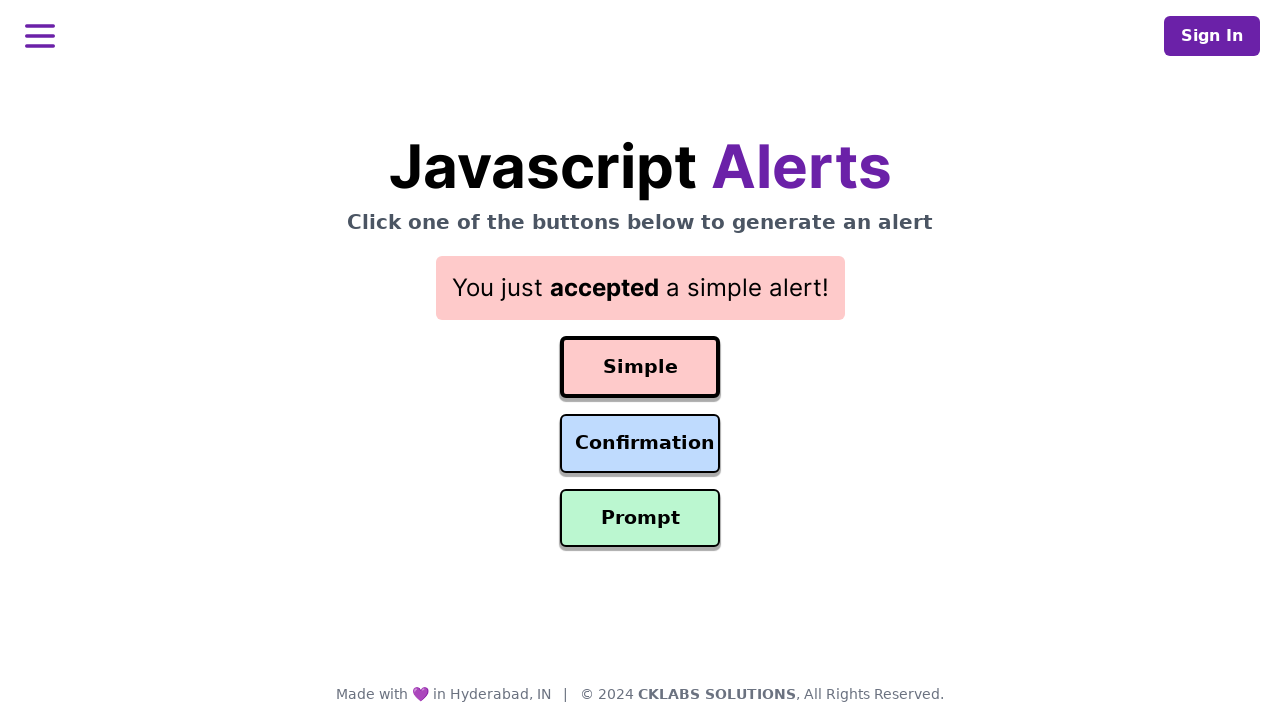

Result text loaded after accepting alert
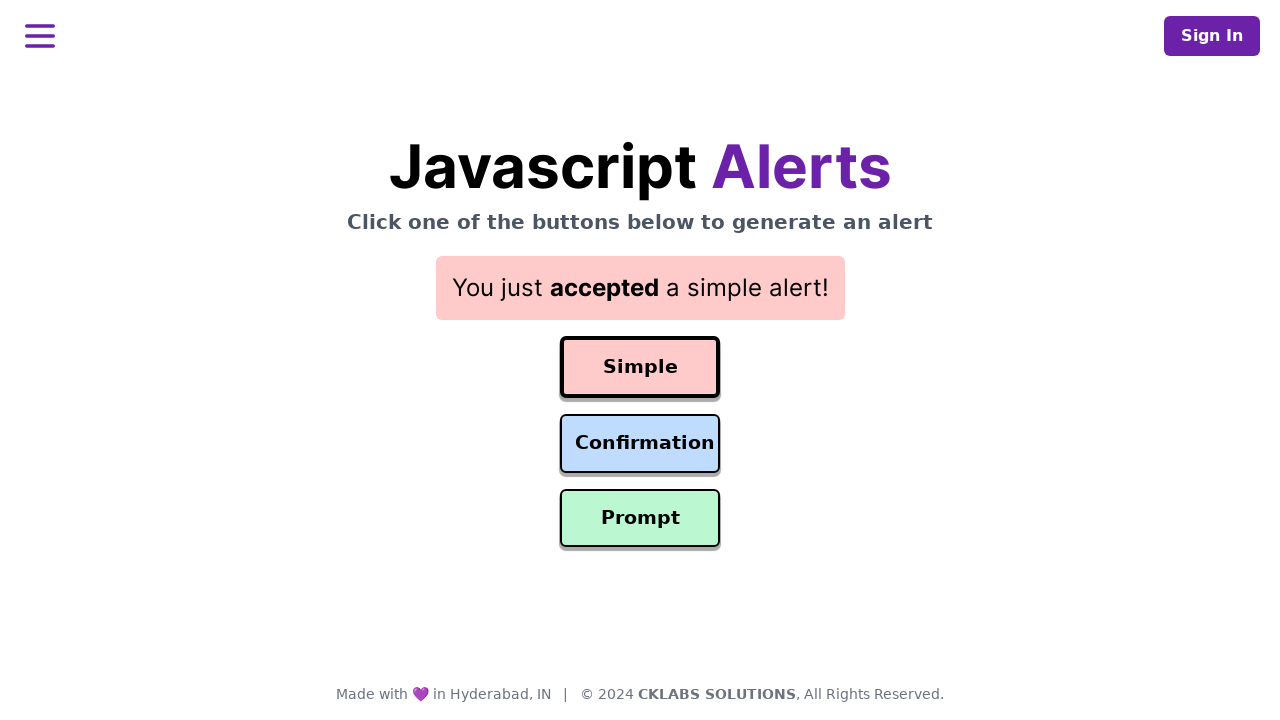

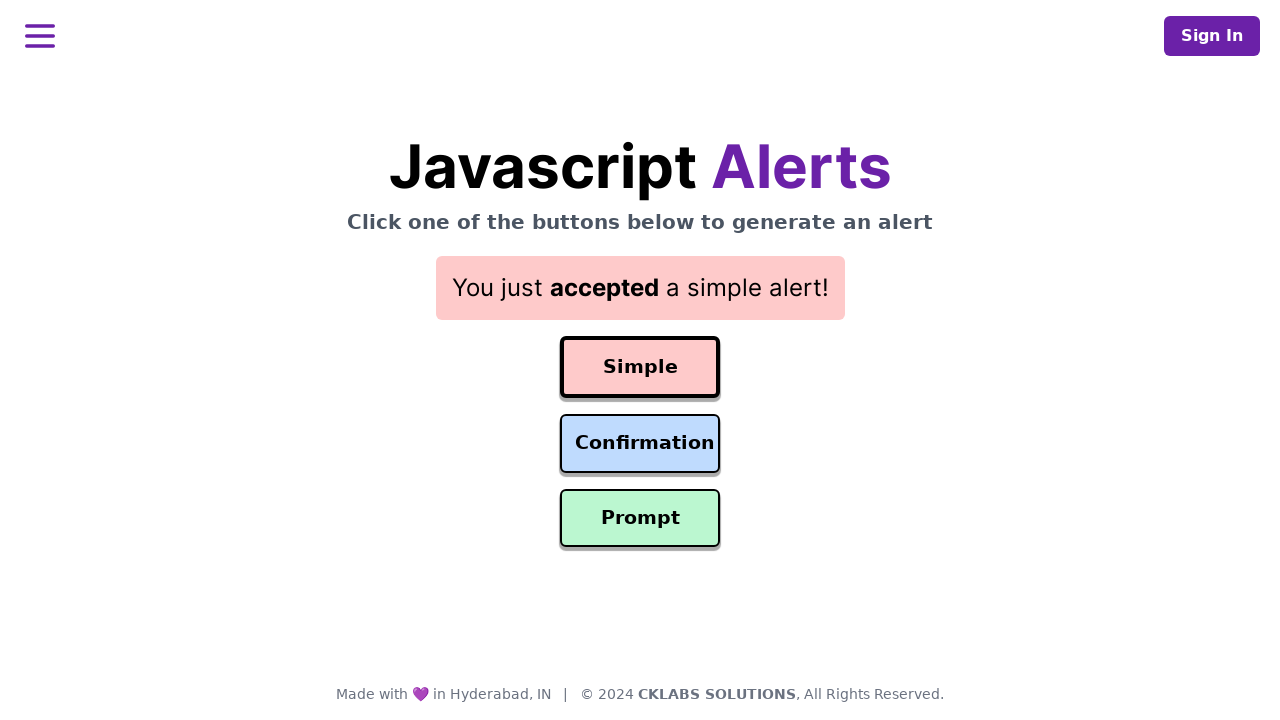